Tests multi-select dropdown functionality by selecting and deselecting various options using different methods

Starting URL: https://www.w3schools.com/tags/tryit.asp?filename=tryhtml_select_multiple

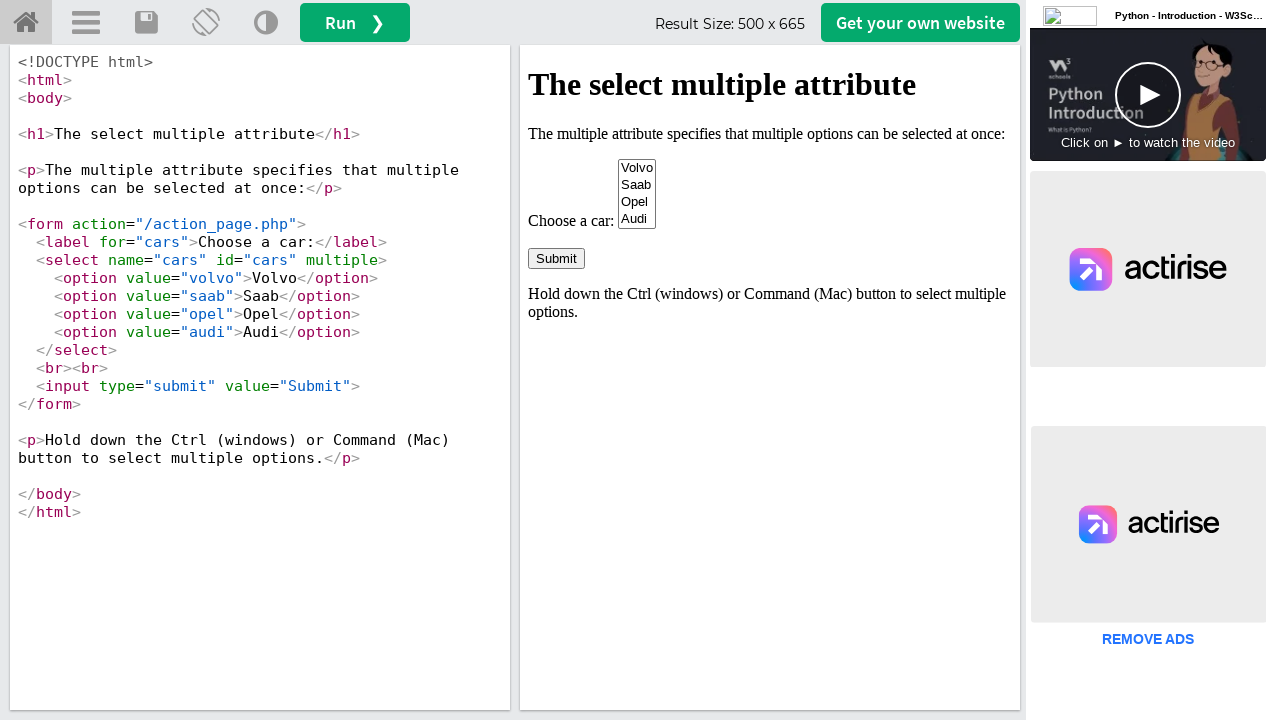

Located iframe containing the select element
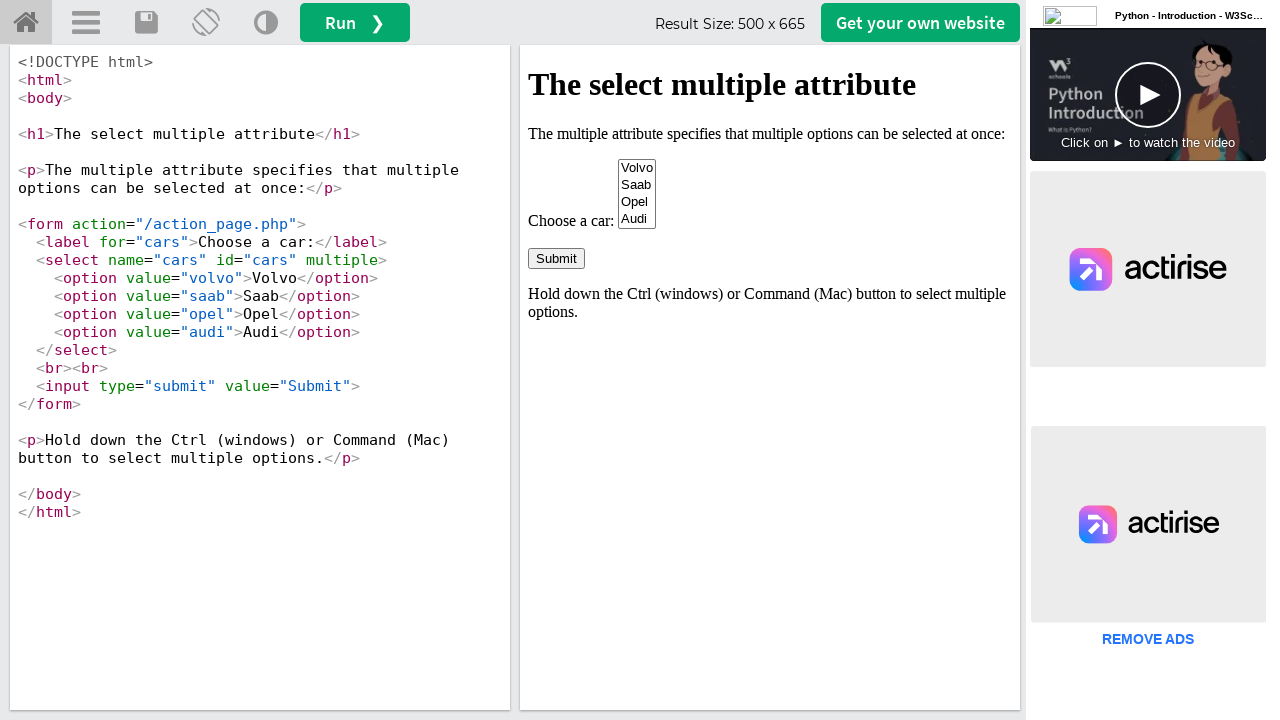

Located multi-select dropdown element with id 'cars'
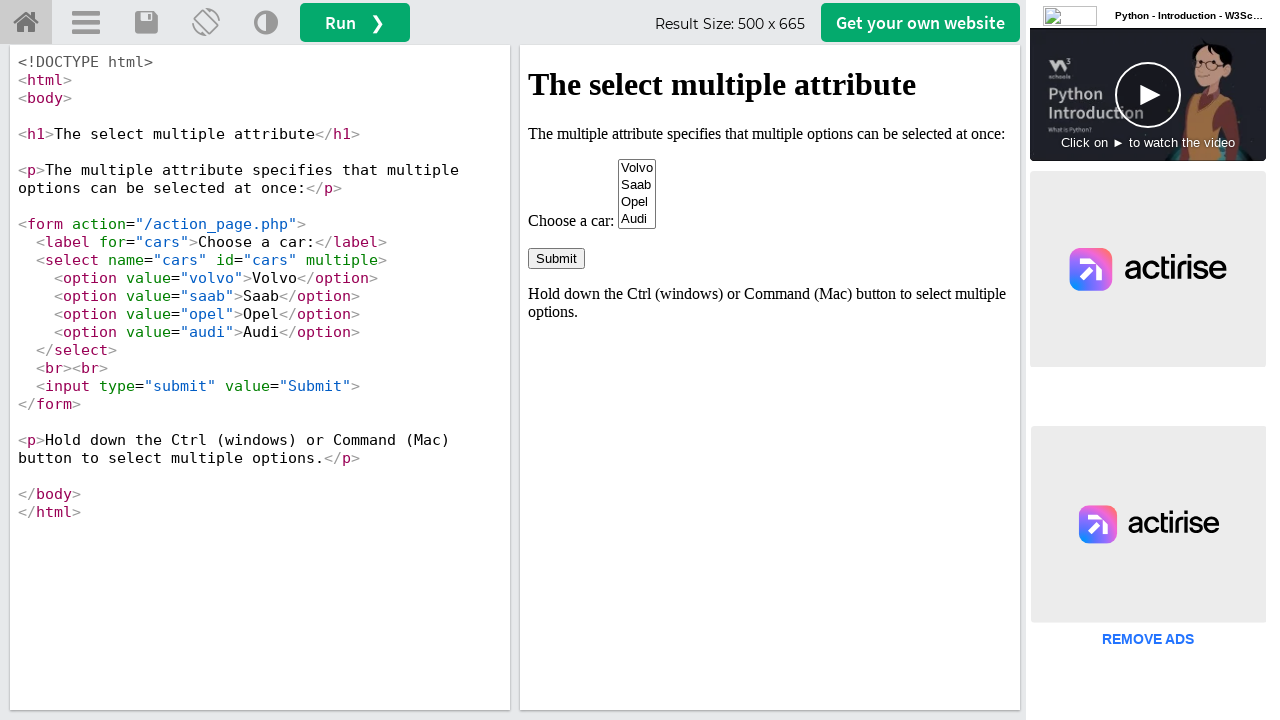

Selected first option (Volvo) by index on iframe[id='iframeResult'] >> internal:control=enter-frame >> select#cars
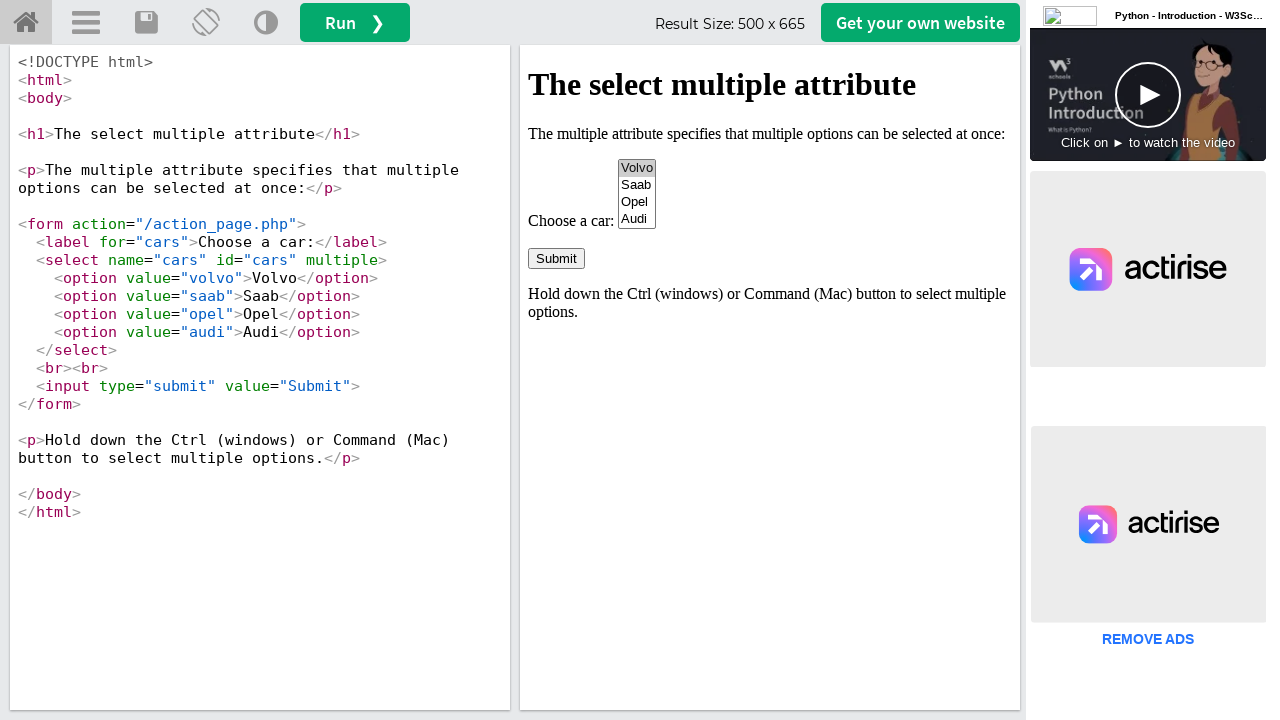

Selected Opel by visible text on iframe[id='iframeResult'] >> internal:control=enter-frame >> select#cars
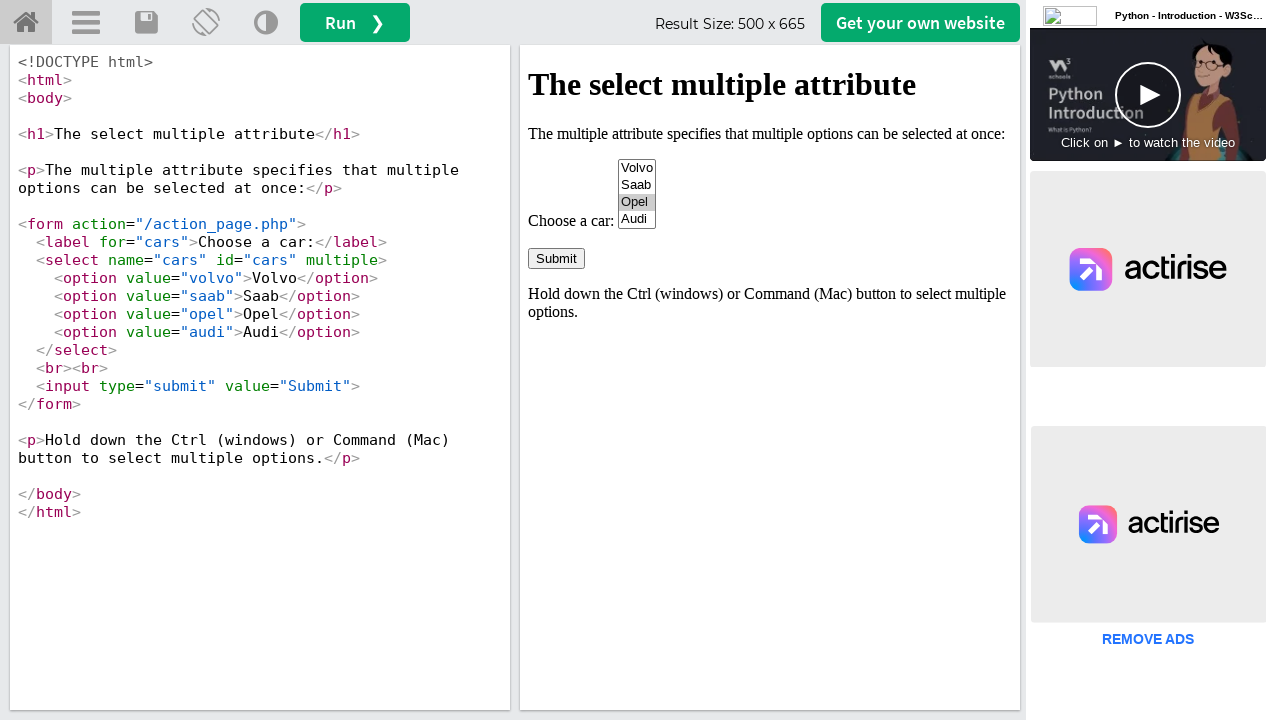

Selected Audi by value on iframe[id='iframeResult'] >> internal:control=enter-frame >> select#cars
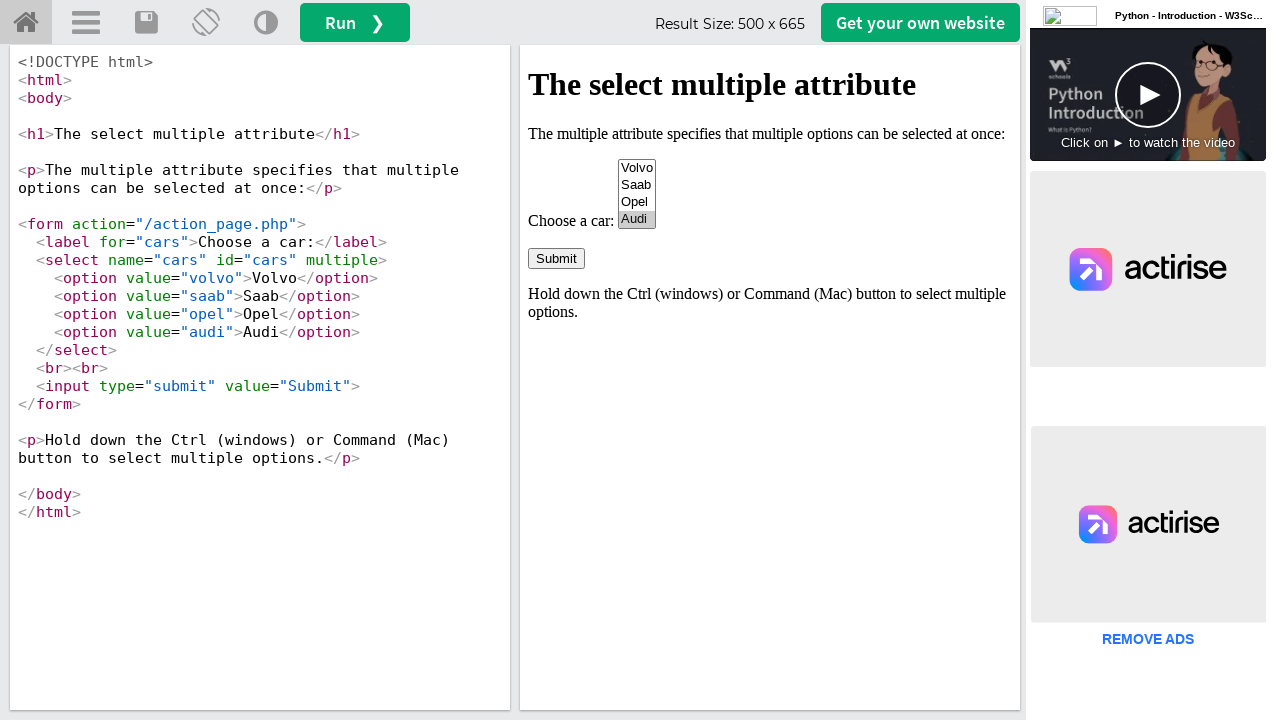

Waited 1 second to observe selections
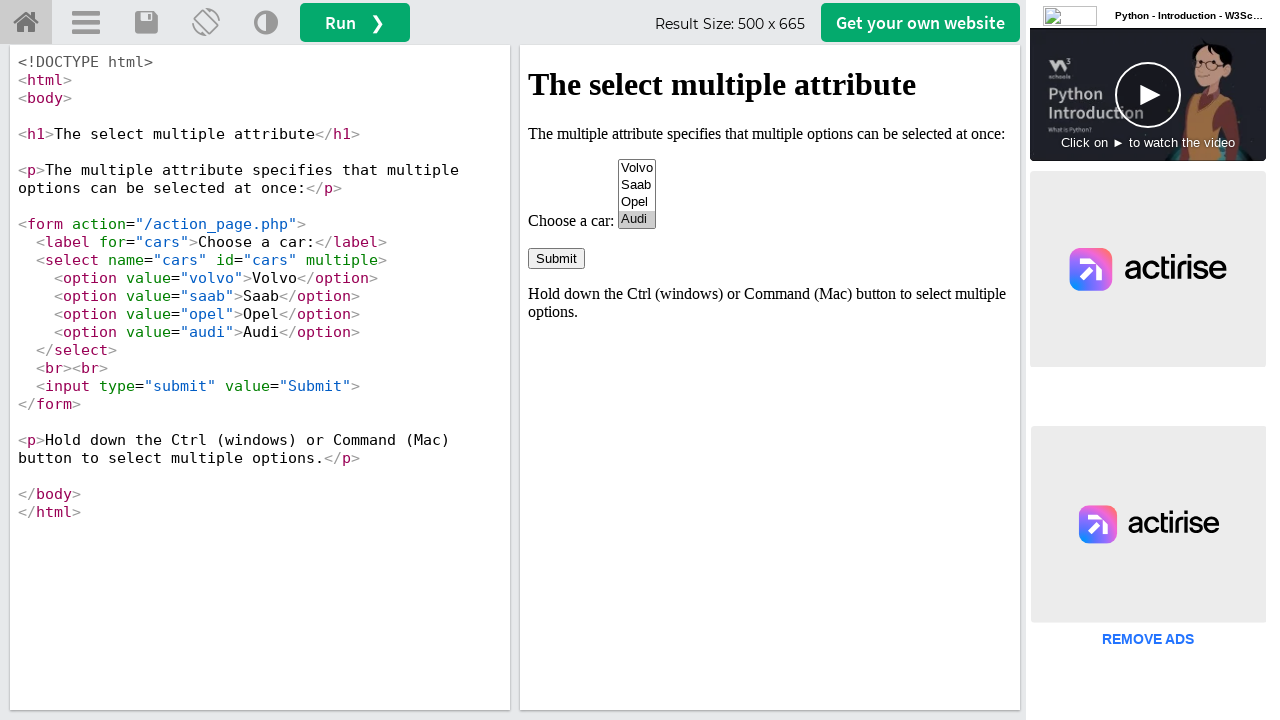

Retrieved all currently selected values from multi-select
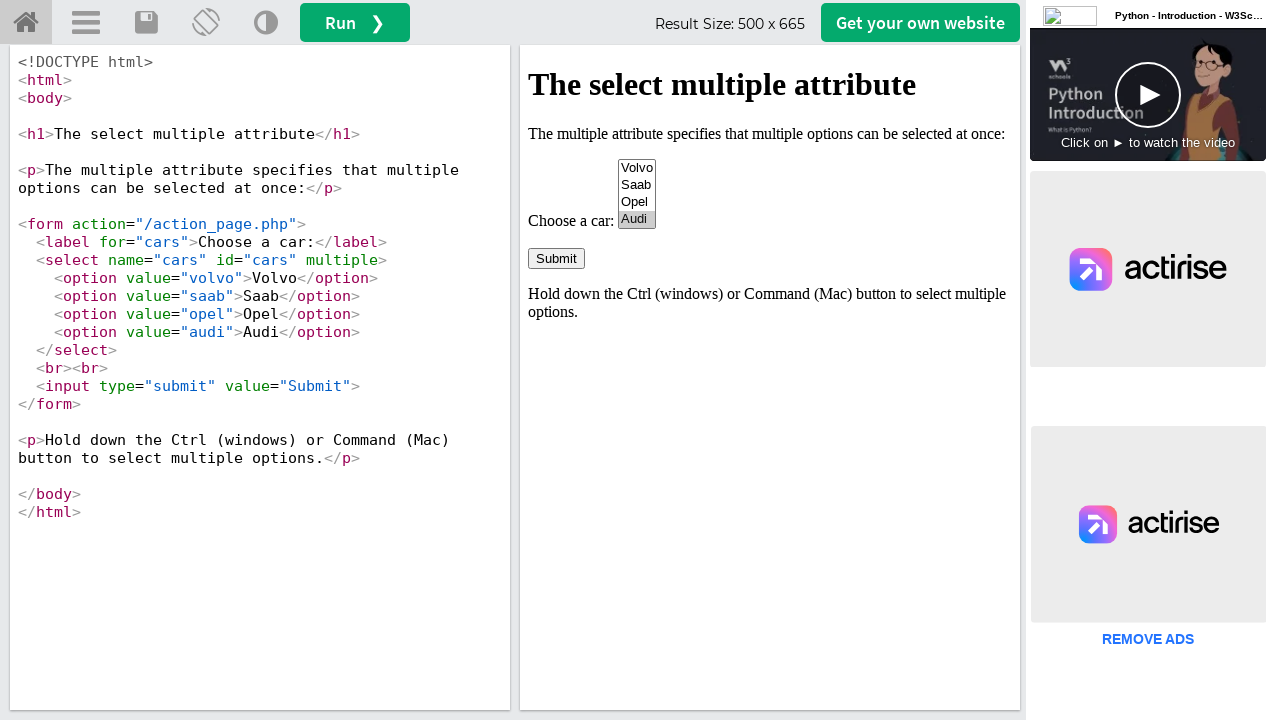

Deselected Audi by removing it from selection on iframe[id='iframeResult'] >> internal:control=enter-frame >> select#cars
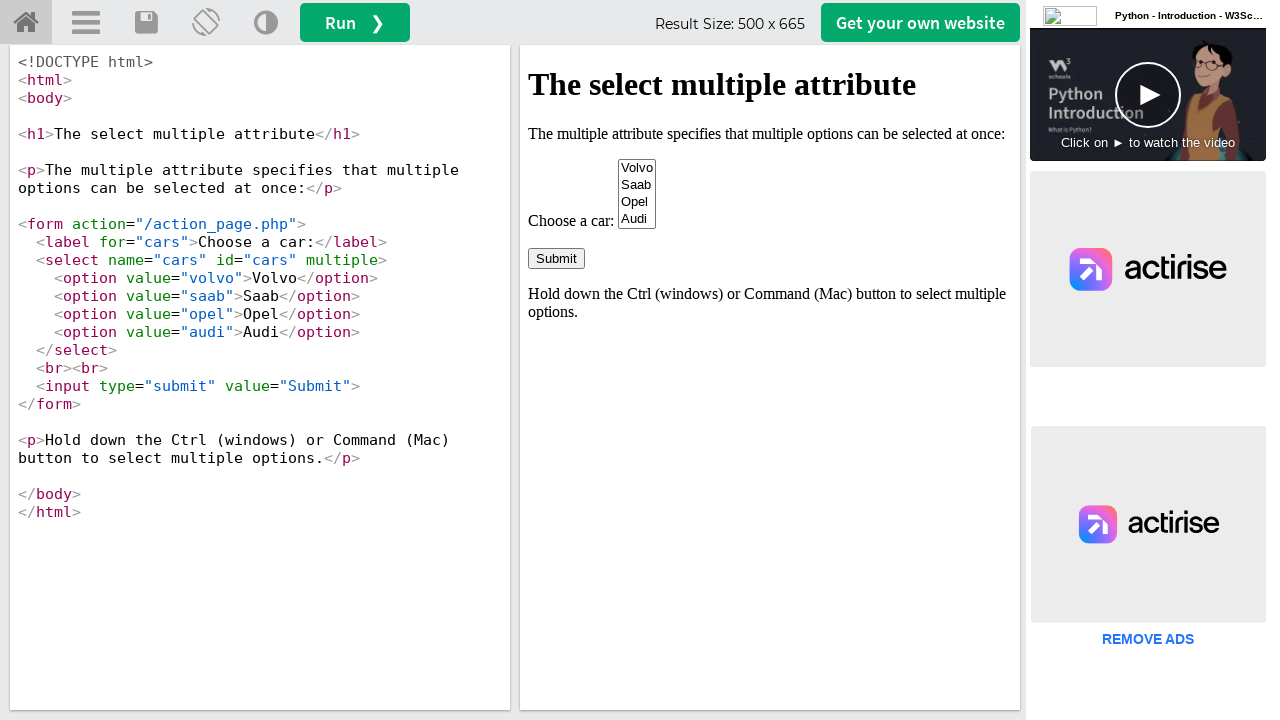

Deselected Opel by removing it from selection on iframe[id='iframeResult'] >> internal:control=enter-frame >> select#cars
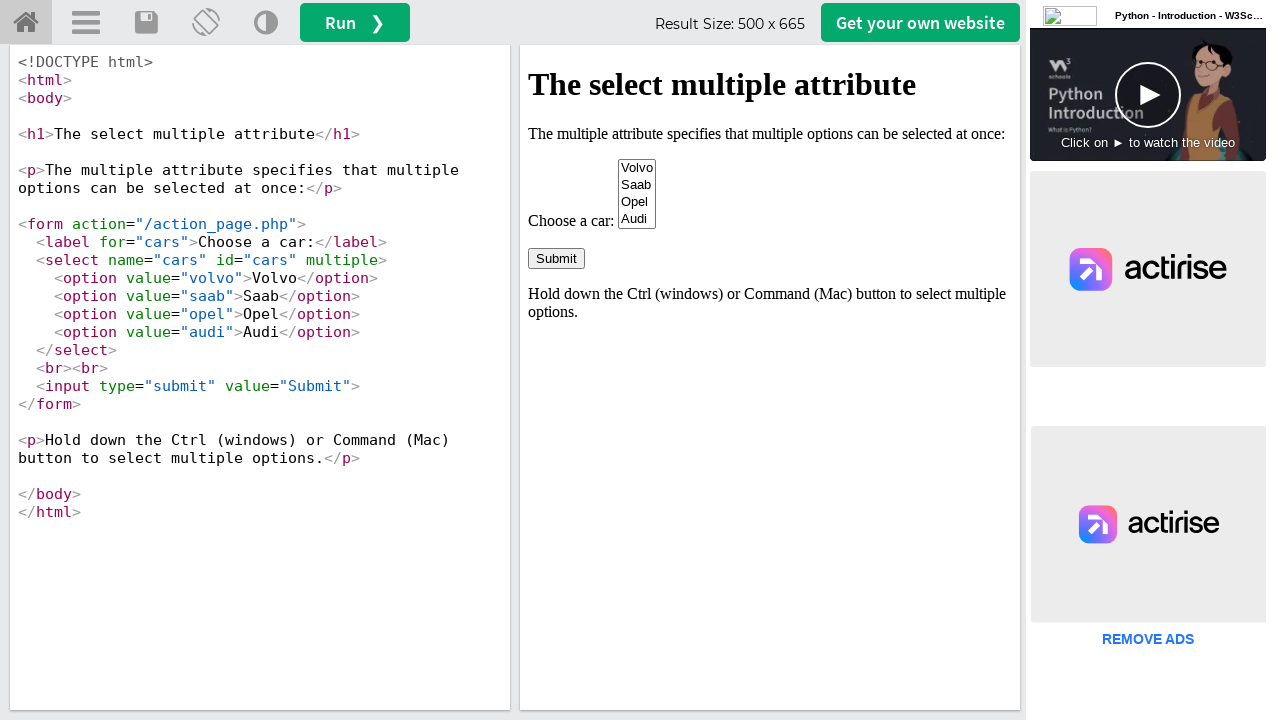

Deselected Volvo by removing it from selection on iframe[id='iframeResult'] >> internal:control=enter-frame >> select#cars
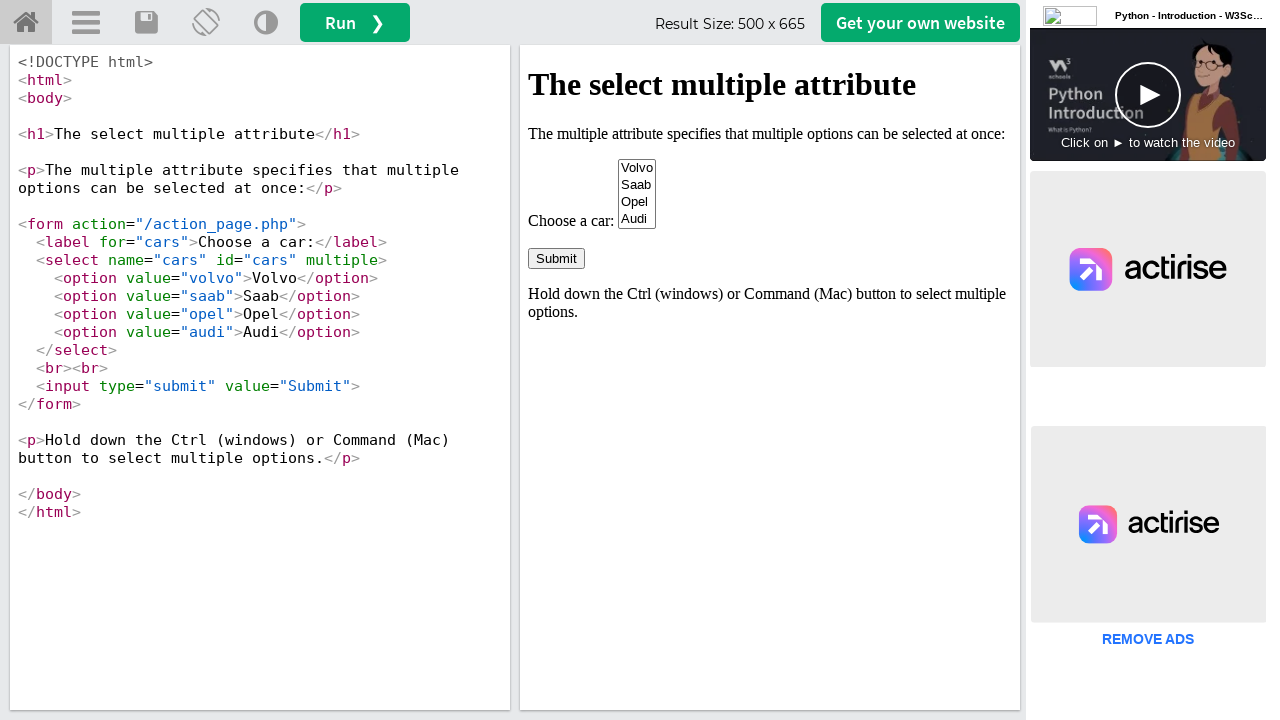

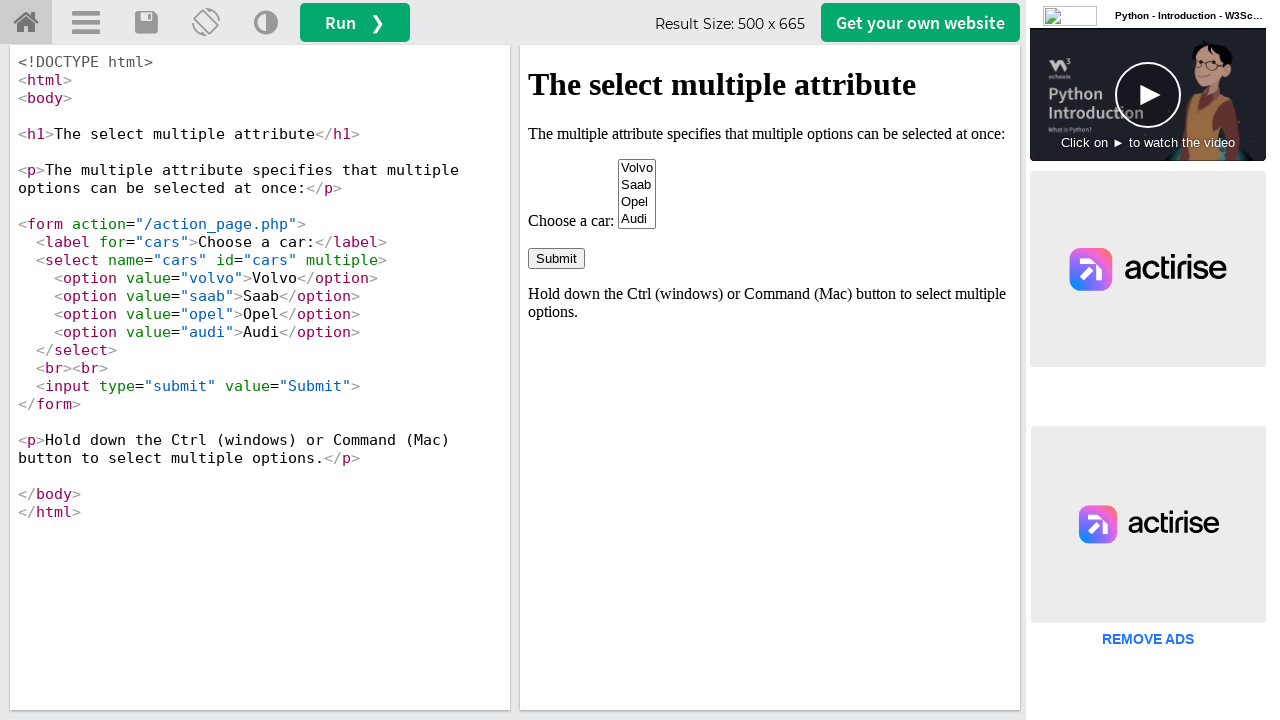